Tests interacting with a JavaScript prompt alert by clicking OK without entering text

Starting URL: https://the-internet.herokuapp.com/javascript_alerts

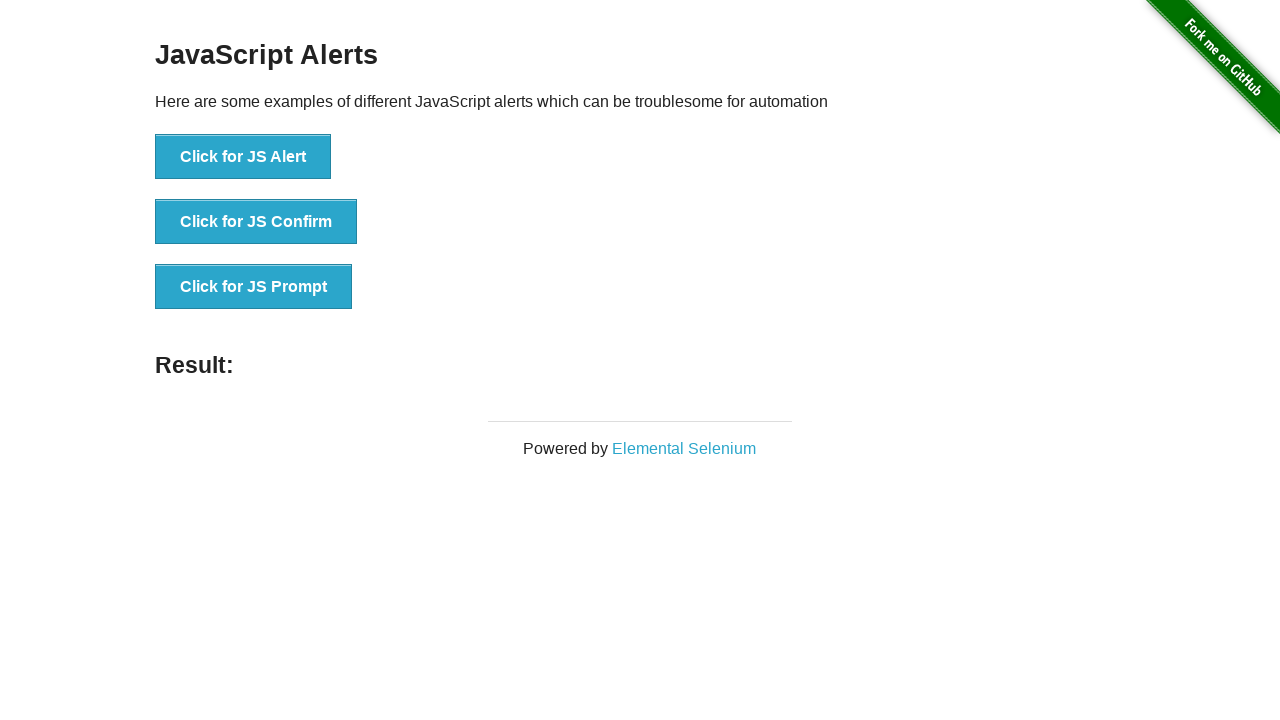

Set up dialog handler to accept prompt without entering text
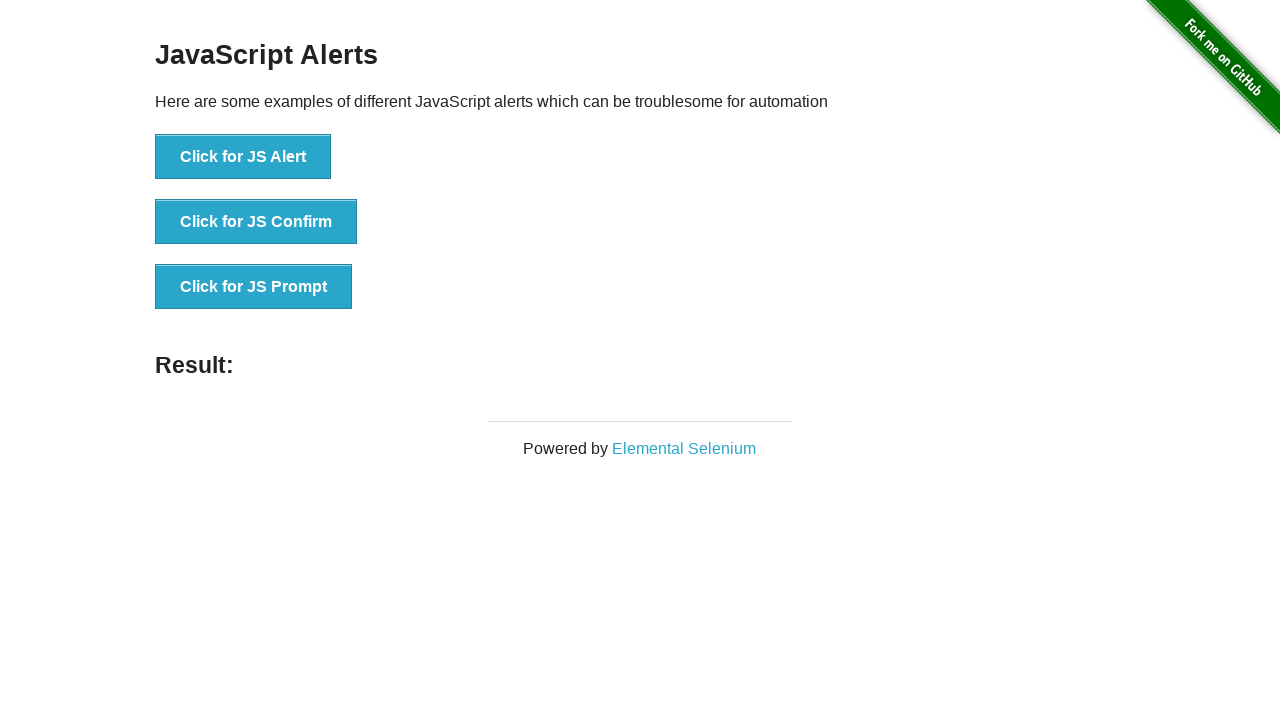

Clicked the 'Click for JS Prompt' button at (254, 287) on button:has-text('Click for JS Prompt')
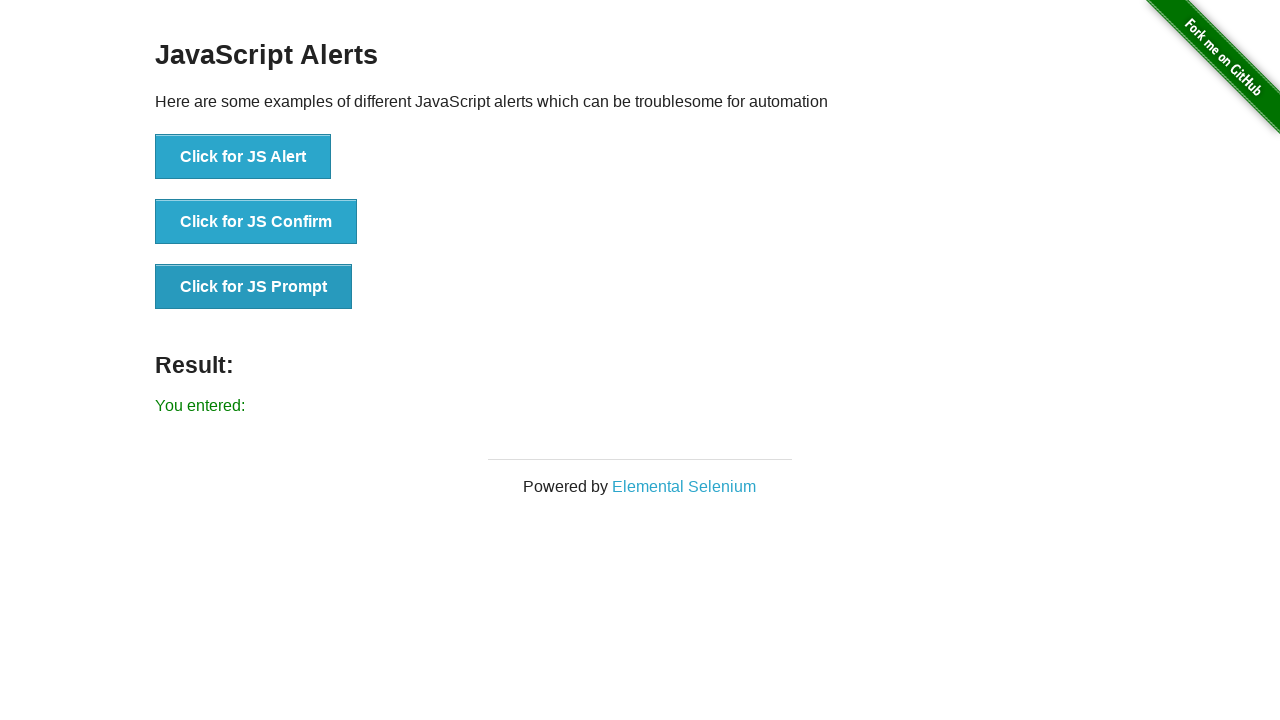

Verified result text shows 'You entered:' after accepting prompt without text
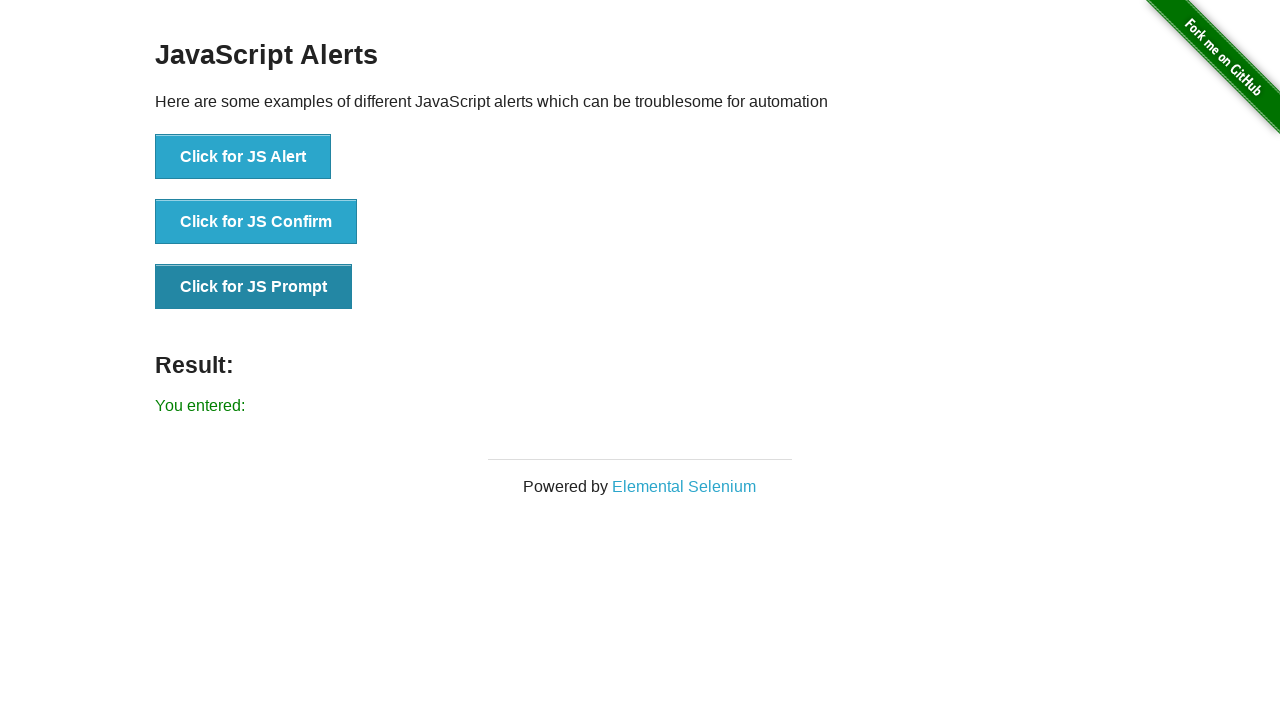

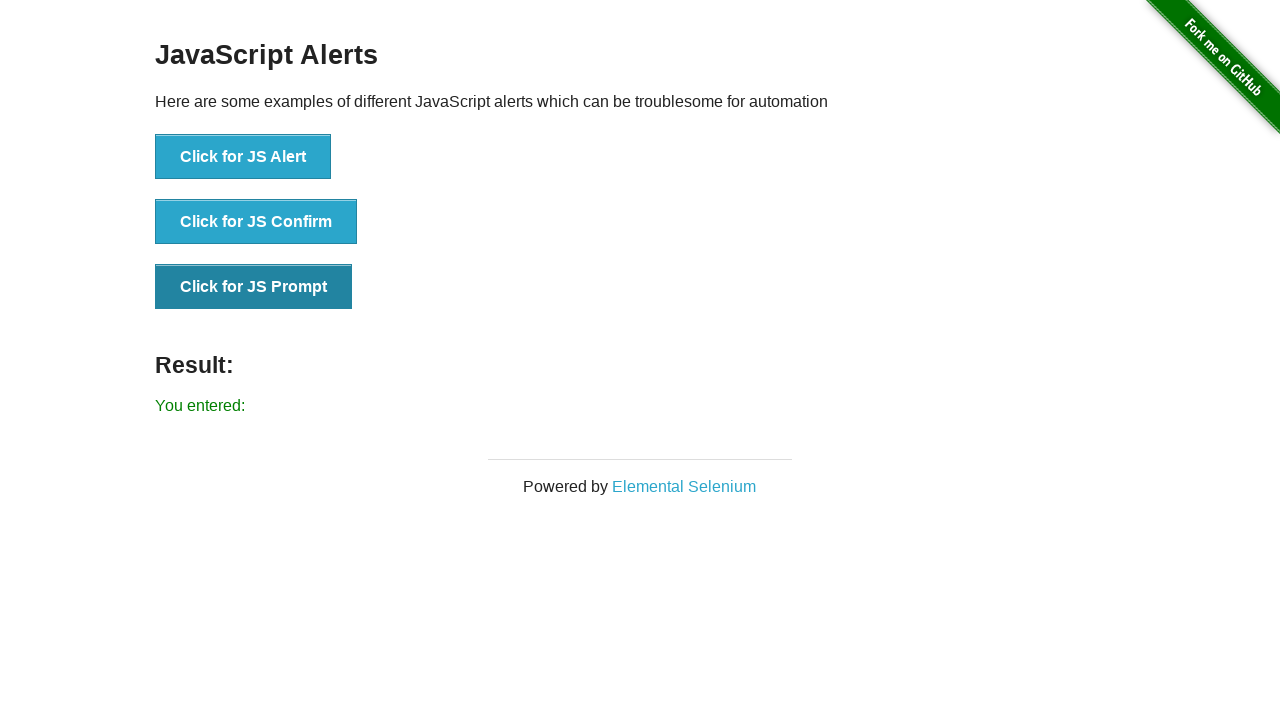